Tests drag and drop functionality on jQuery UI demo page by dragging an element into a droppable area within an iframe, then navigating to the Resizable section

Starting URL: https://jqueryui.com/

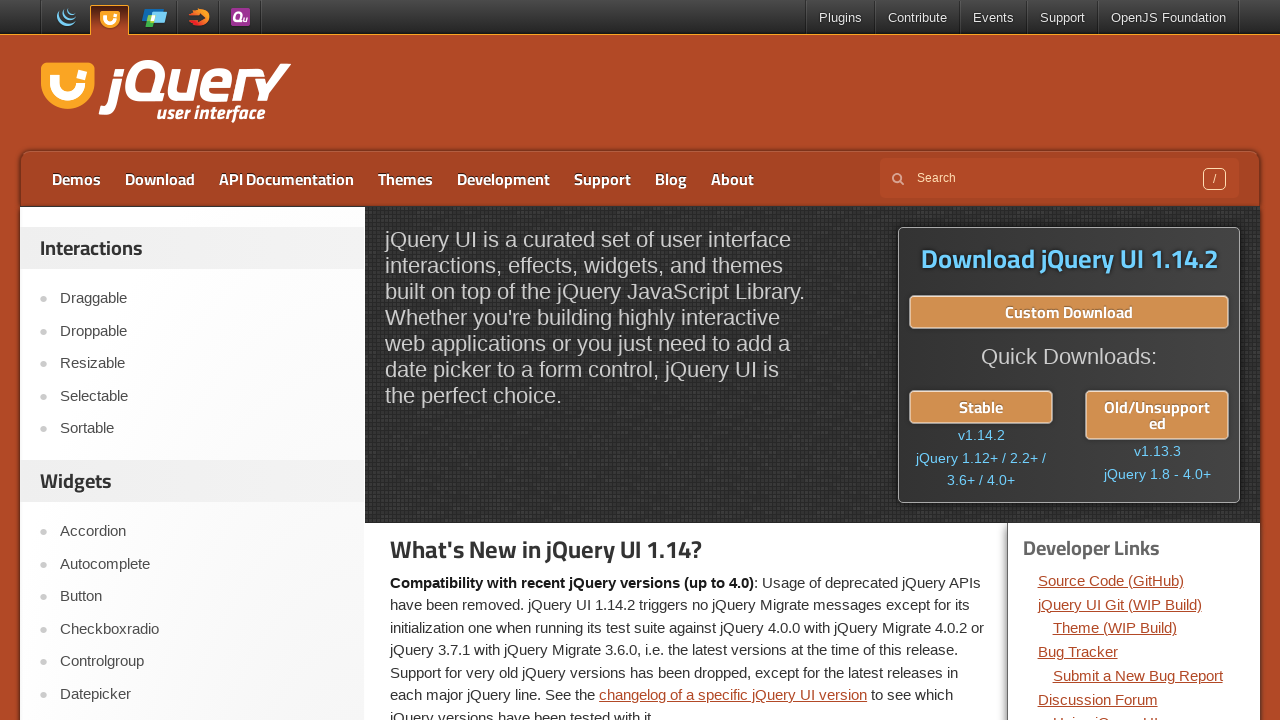

Clicked on Droppable menu item at (202, 331) on xpath=//a[contains(text(), 'Droppable')]
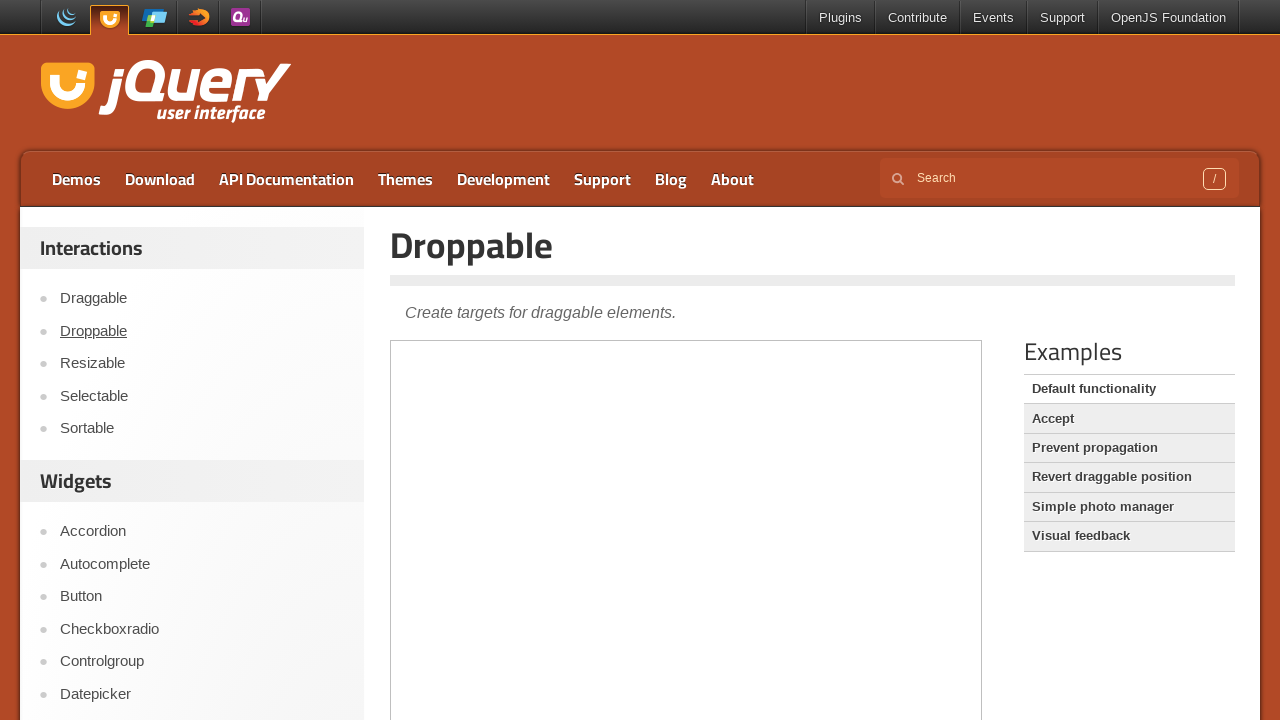

Located iframe with demo-frame class
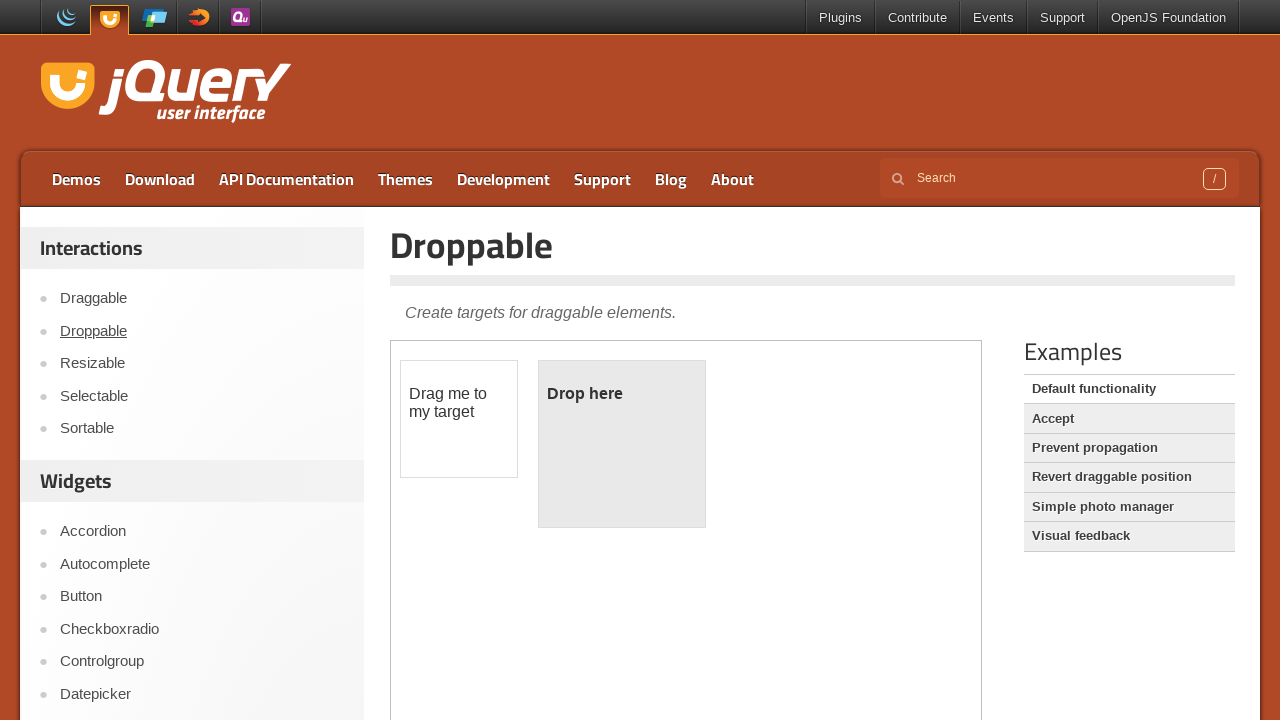

Located draggable element with id 'draggable'
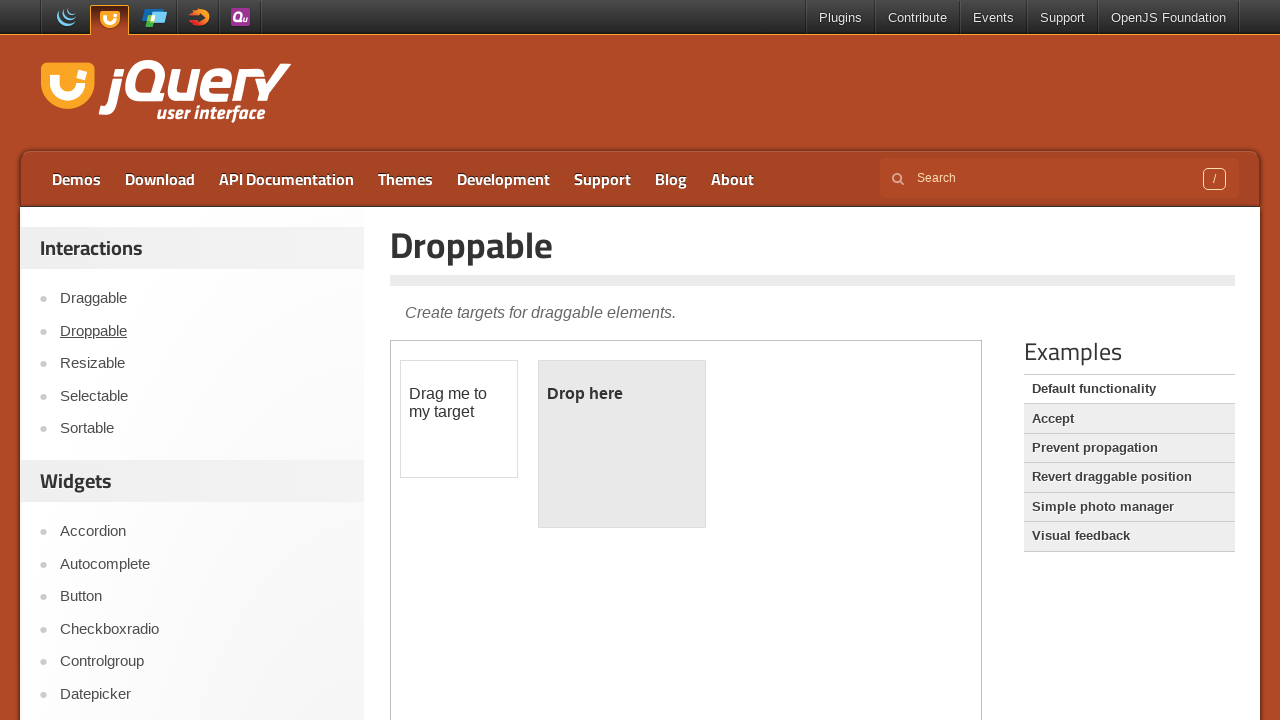

Located droppable element with id 'droppable'
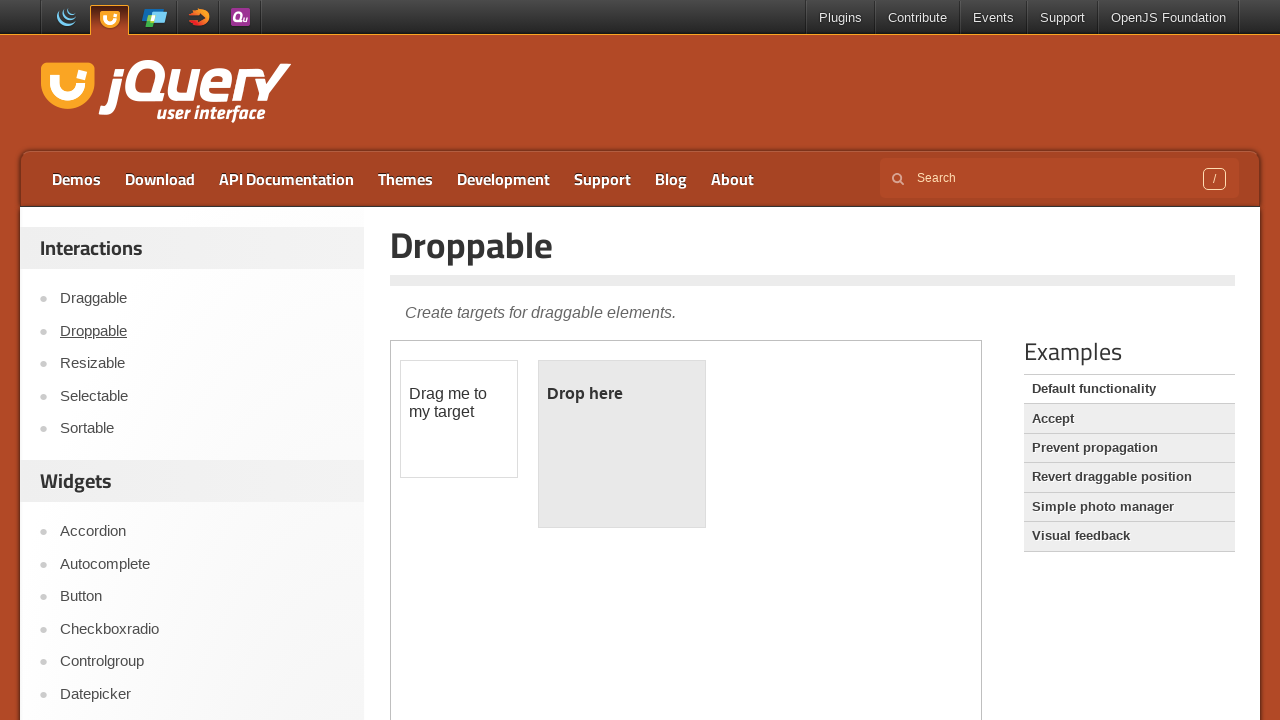

Dragged draggable element into droppable area at (622, 444)
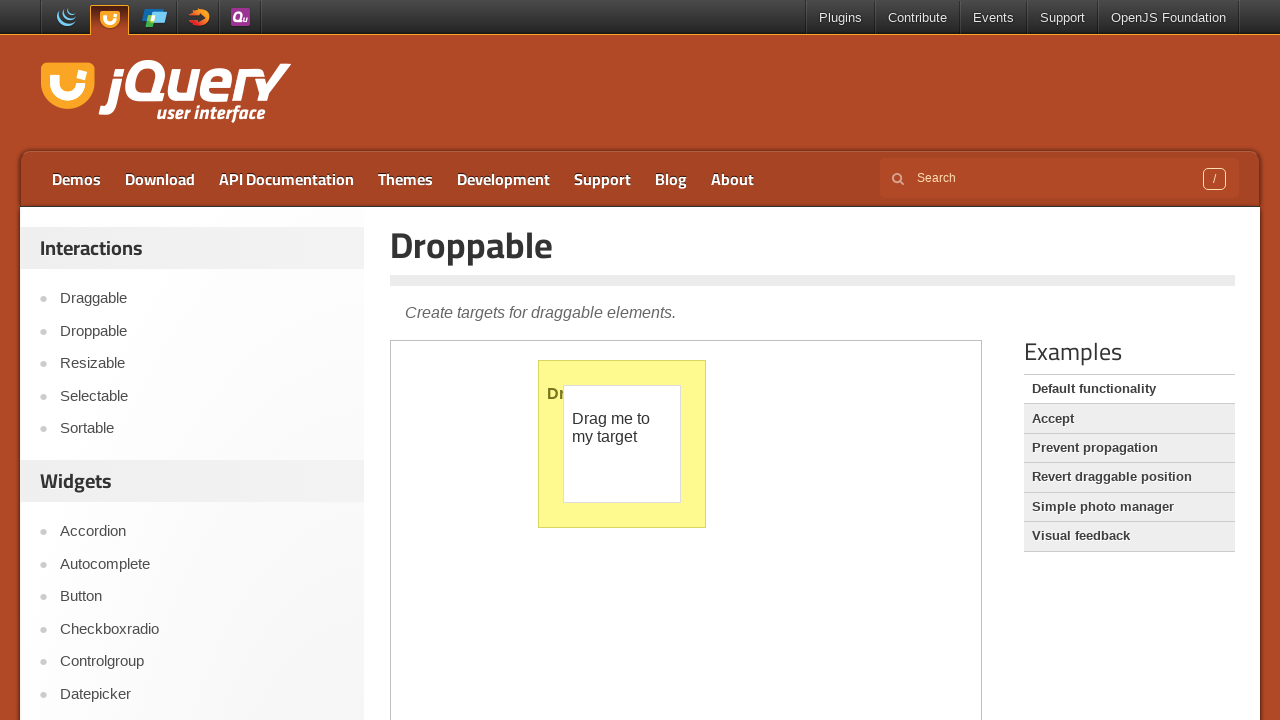

Clicked on Resizable menu item to navigate to Resizable section at (202, 364) on xpath=//a[contains(text(), 'Resizable')]
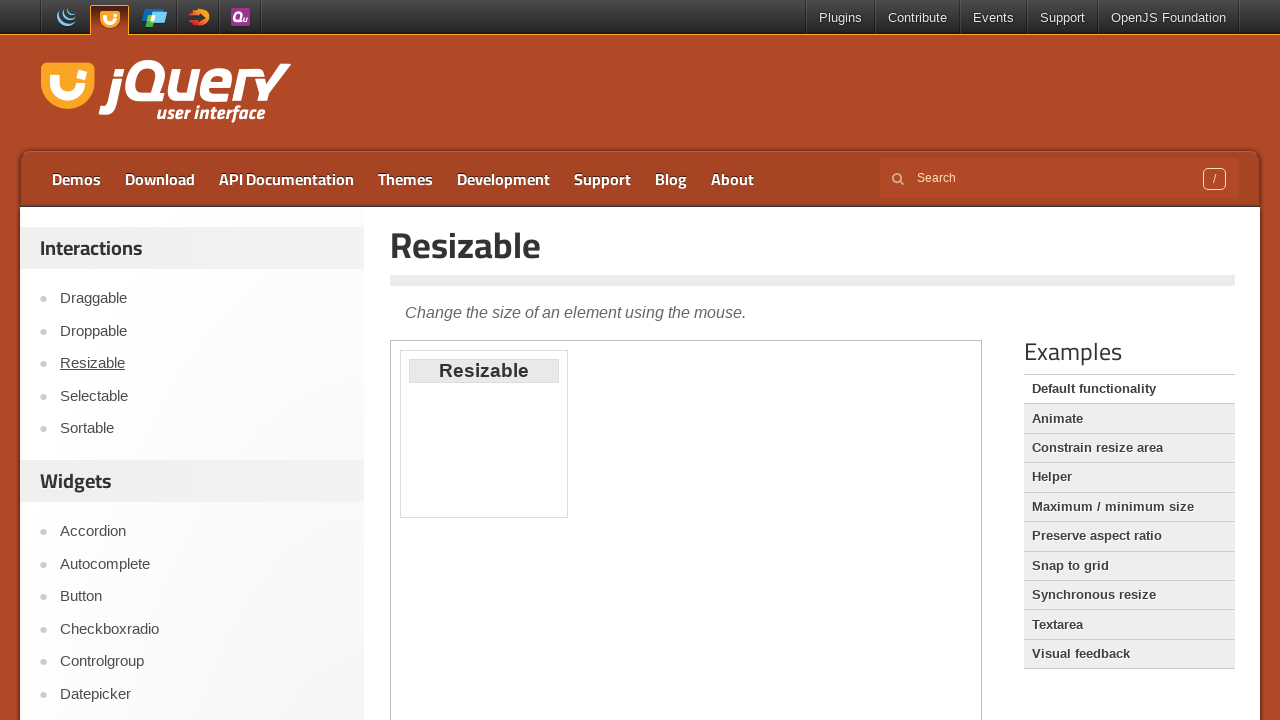

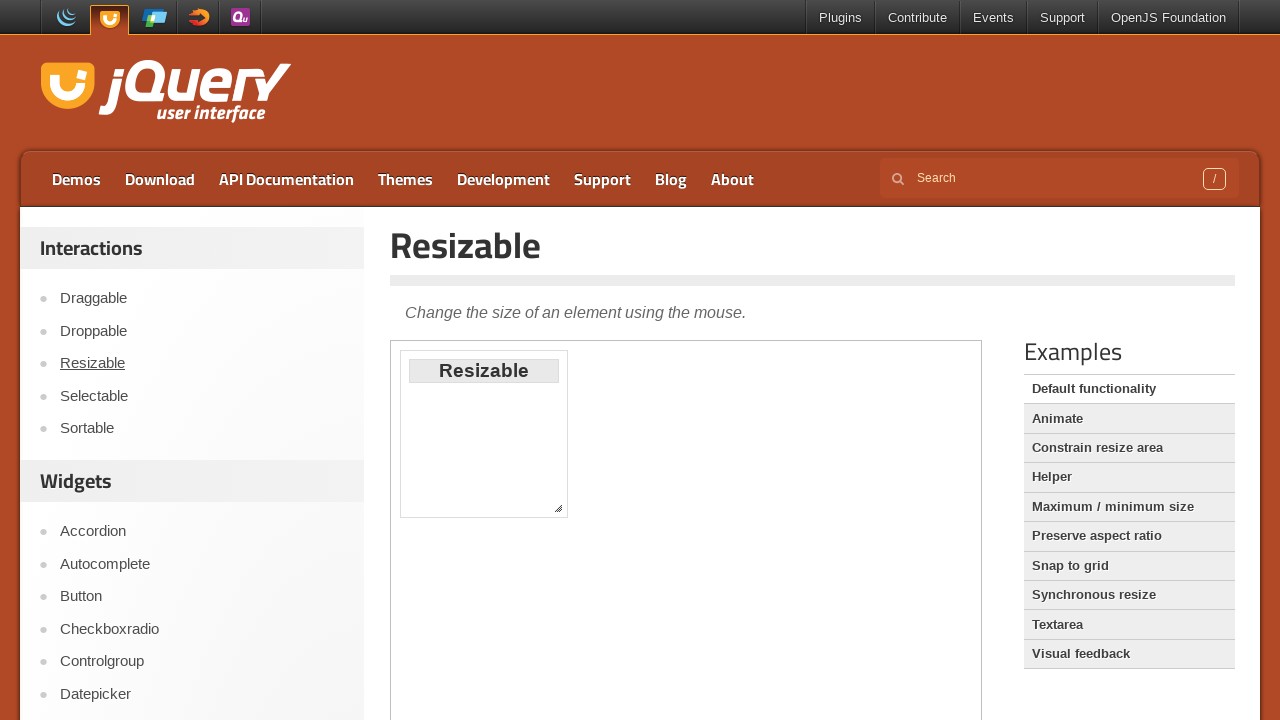